Navigates to a test automation practice blog and clicks on the Wikipedia icon link

Starting URL: https://testautomationpractice.blogspot.com/

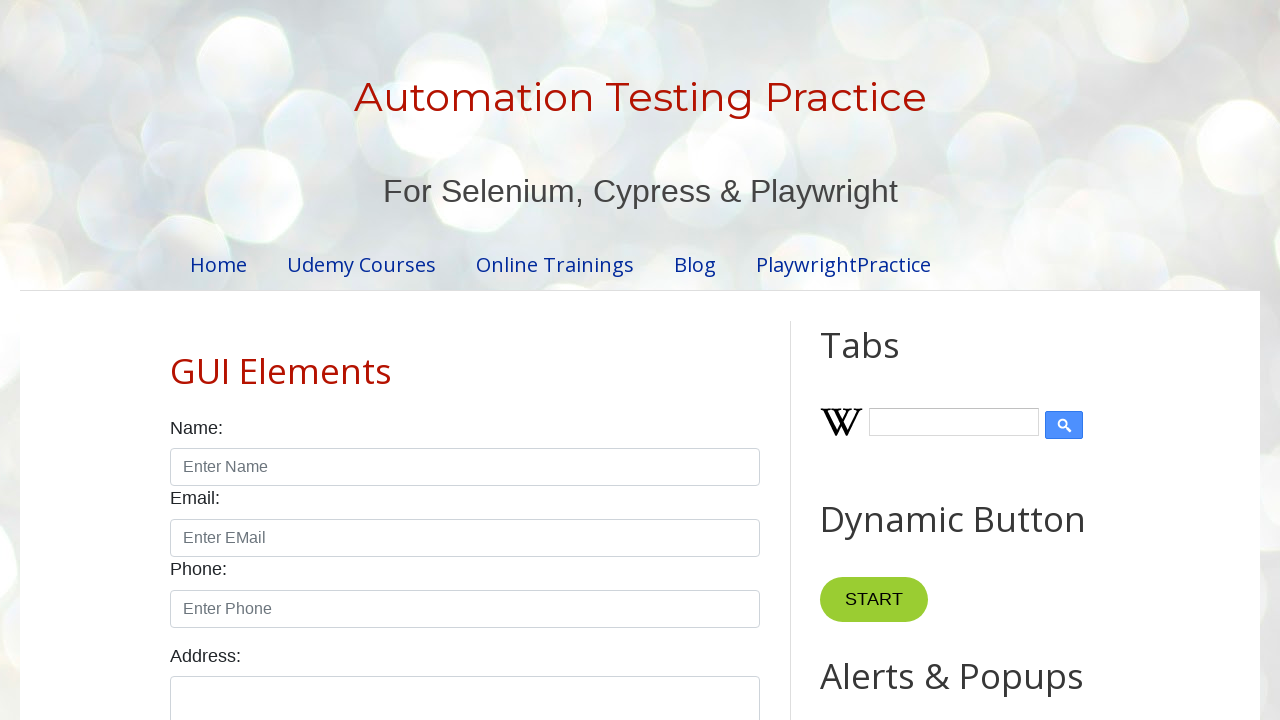

Navigated to test automation practice blog
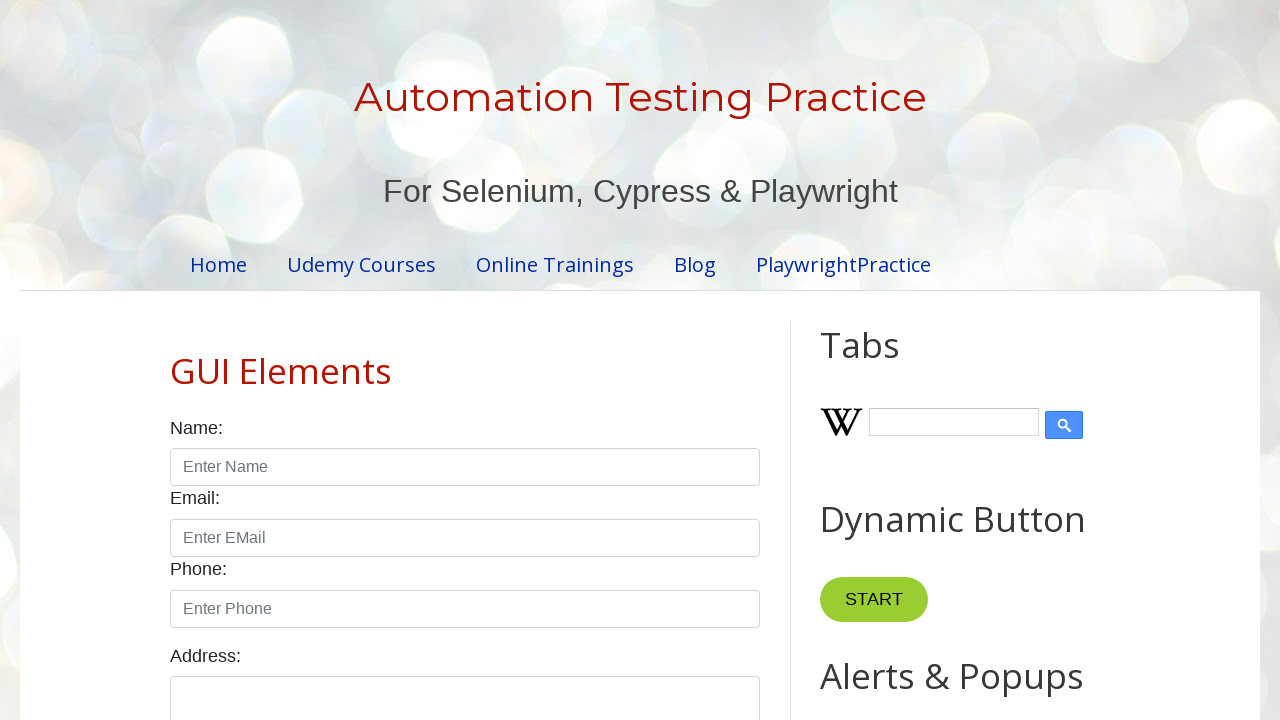

Clicked on Wikipedia icon link at (842, 424) on .wikipedia-icon
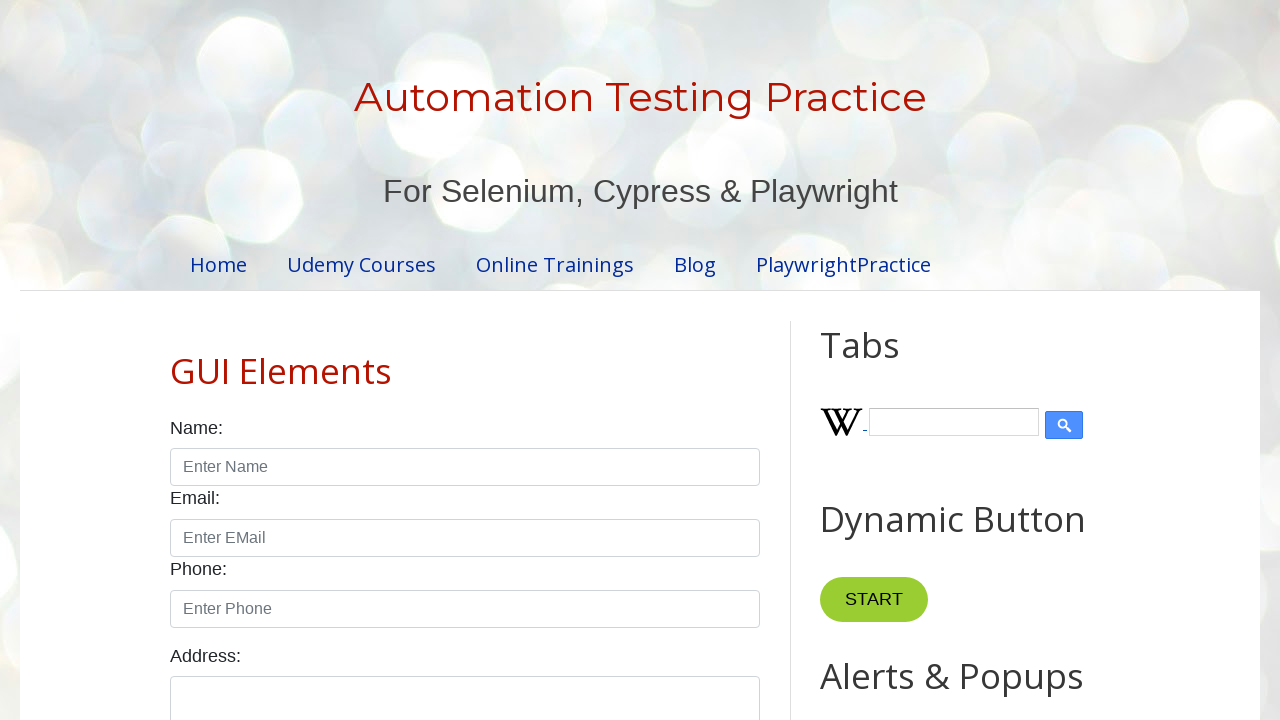

Waited for new page to load
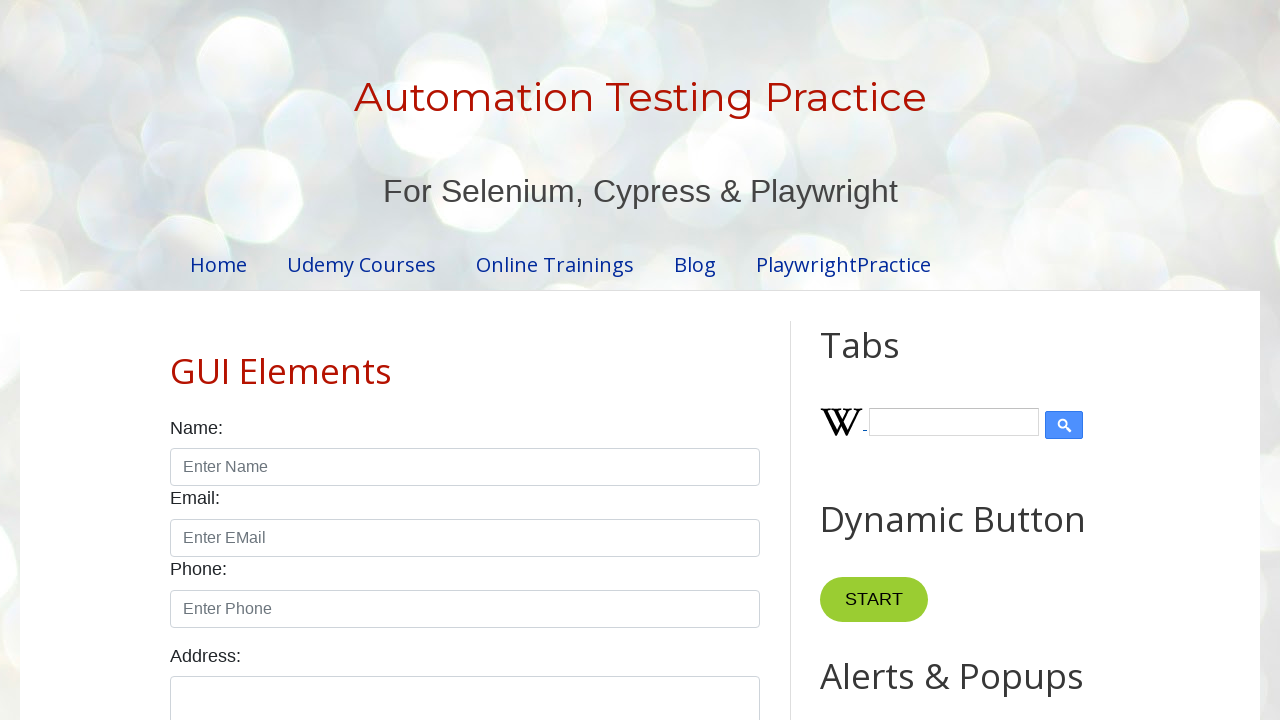

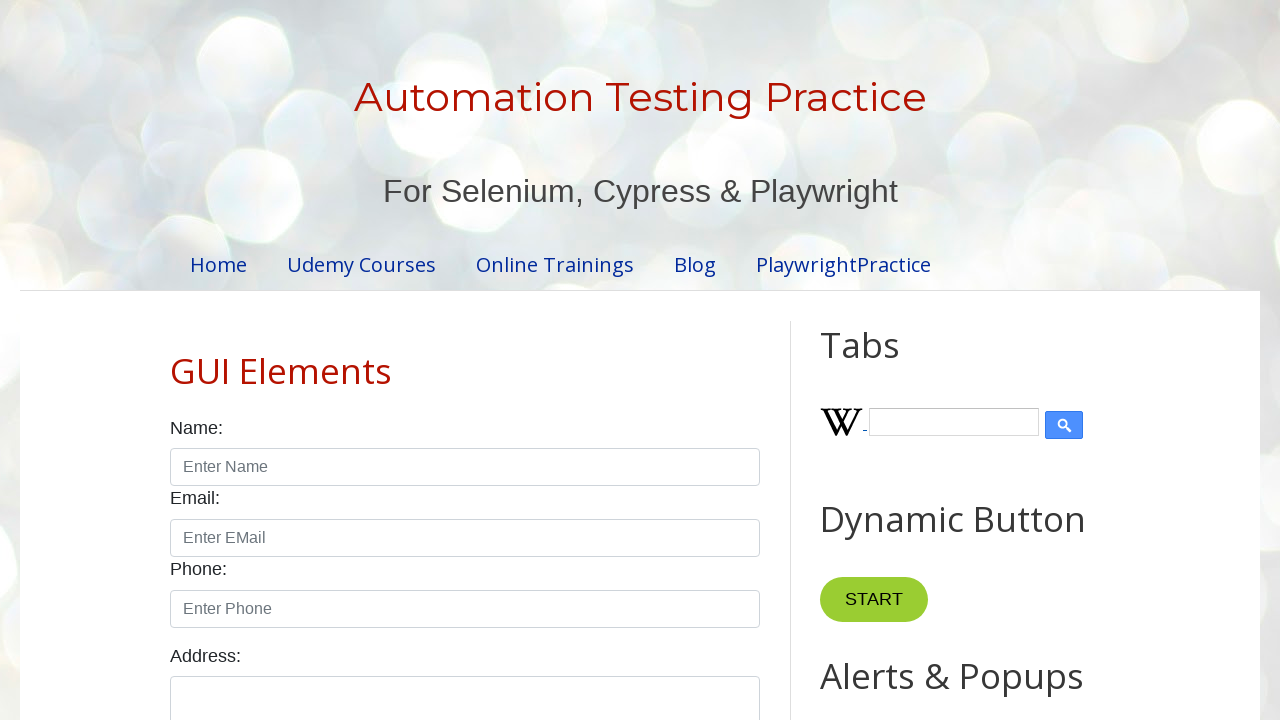